Tests radio button interaction on DemoQA site by locating the "Yes" radio button, clicking it via JavaScript, and verifying its selection state changes.

Starting URL: https://demoqa.com/radio-button

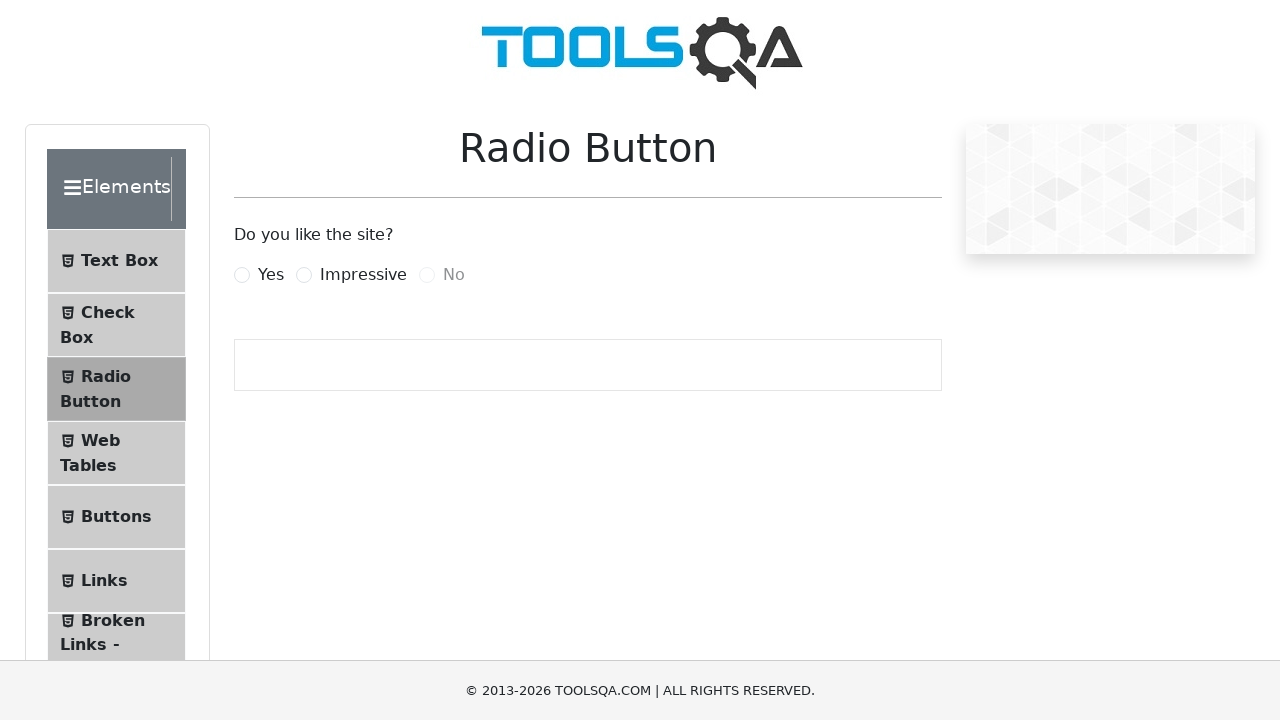

Waited for 'Yes' radio button element to be present
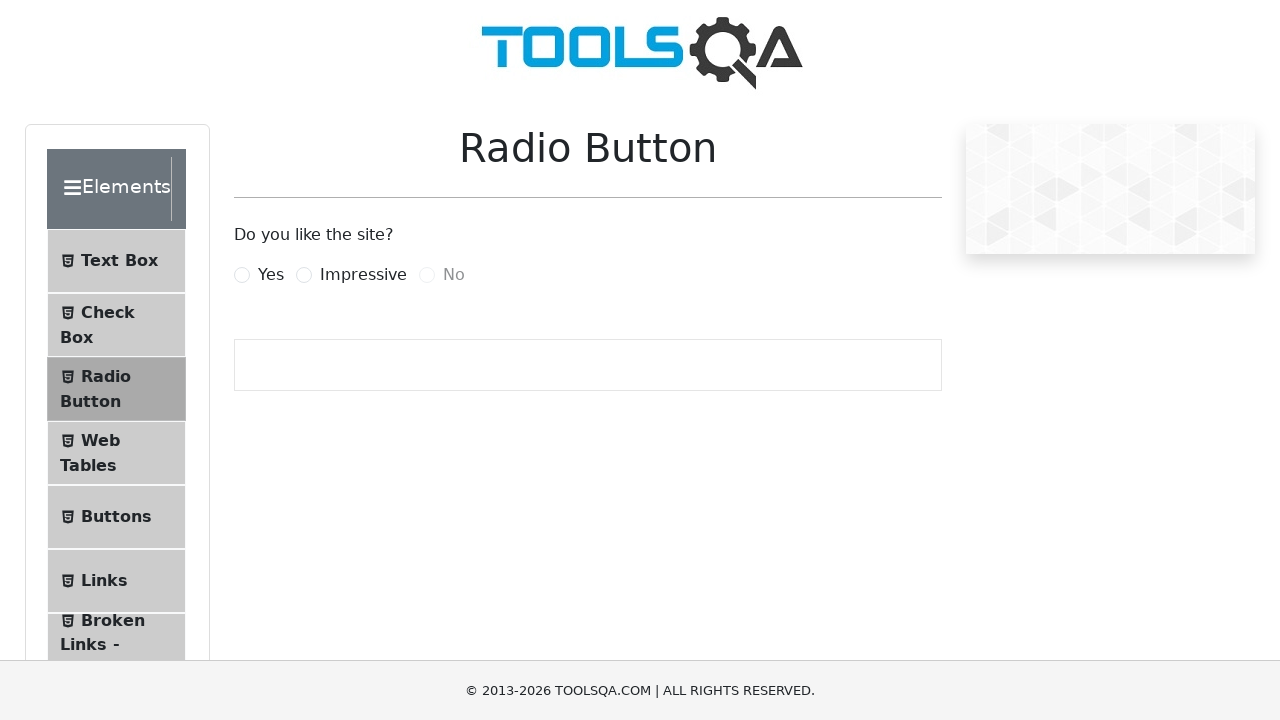

Located the 'Yes' radio button element
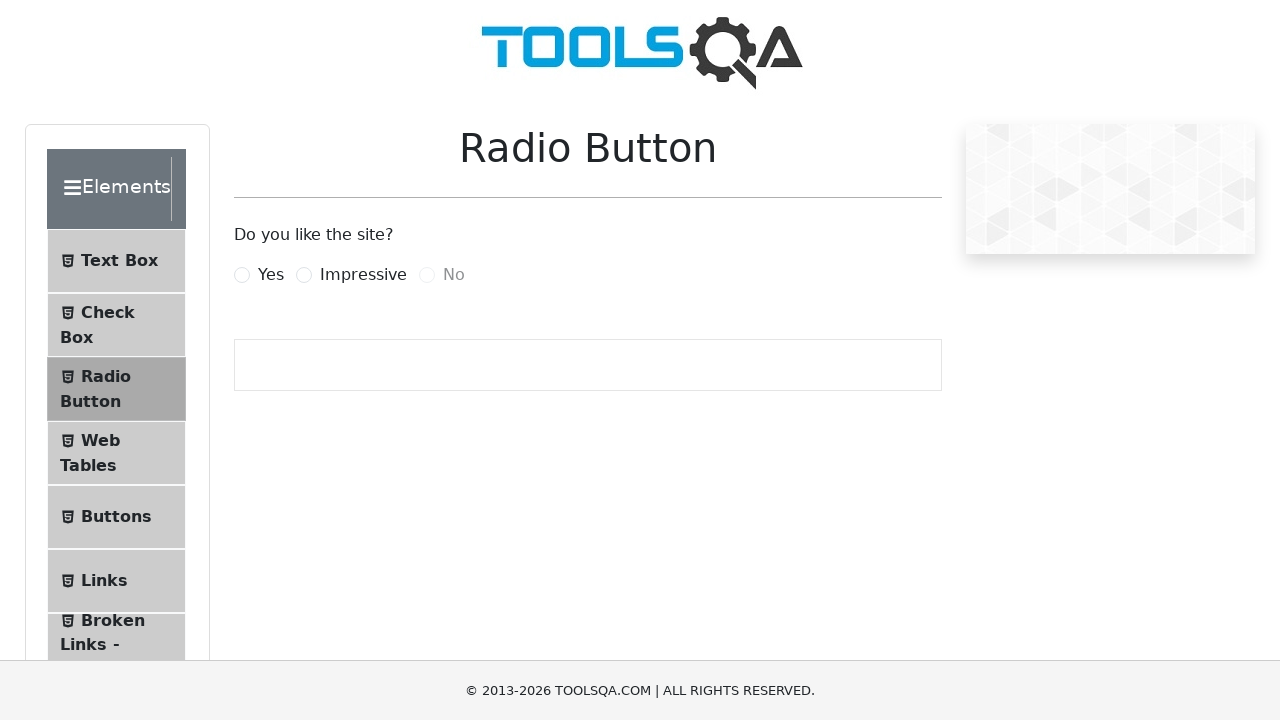

Clicked the 'Yes' radio button using JavaScript
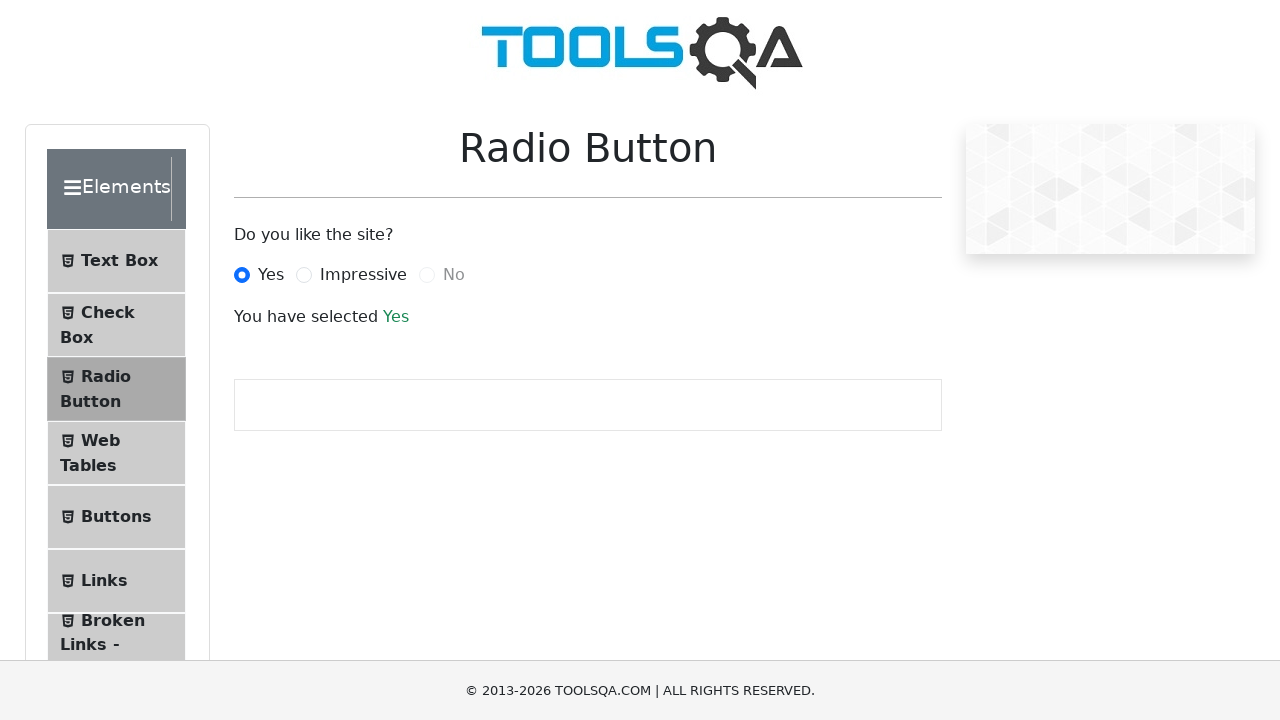

Clicked the visible label element for the 'Yes' radio button at (271, 275) on label[for='yesRadio']
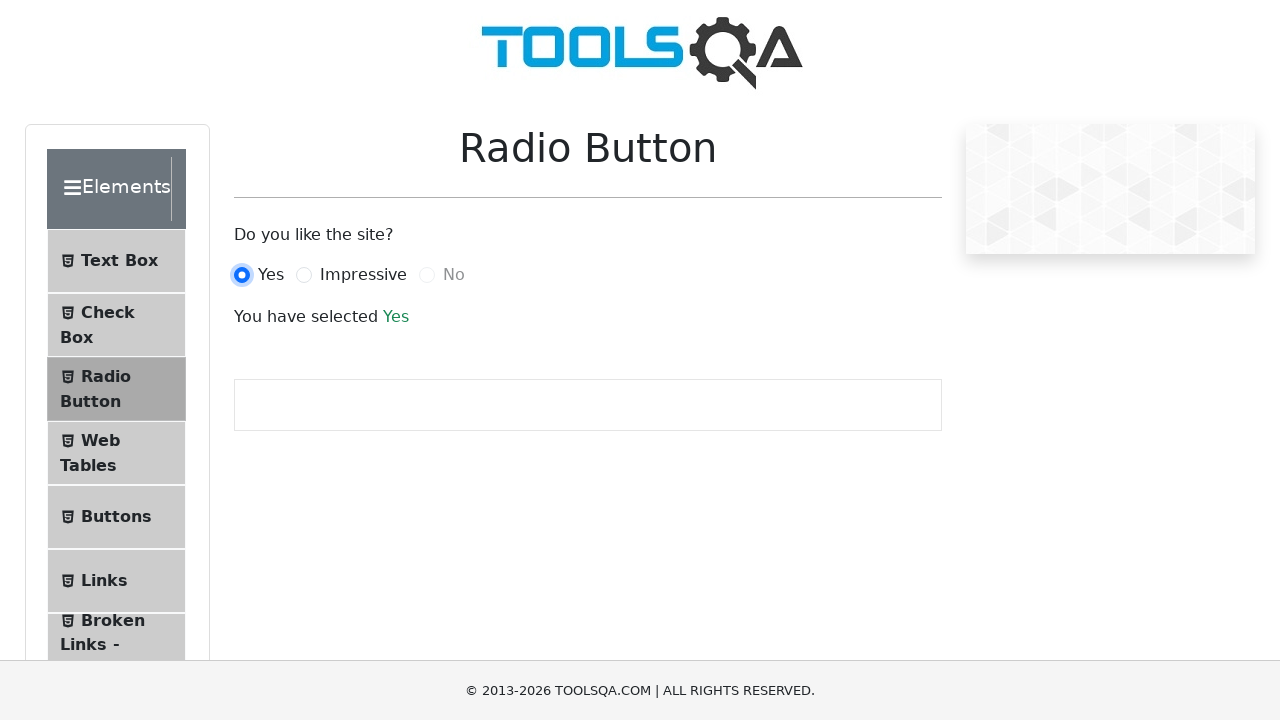

Verified that the 'Yes' radio button is now selected
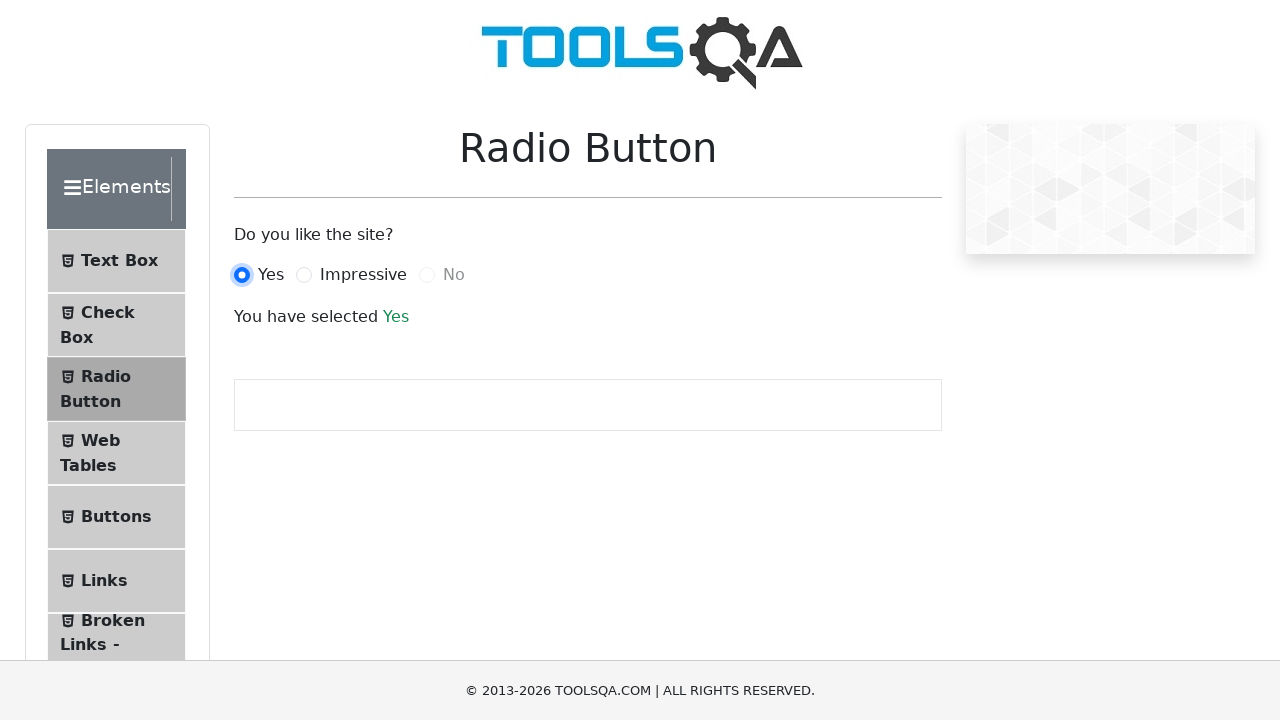

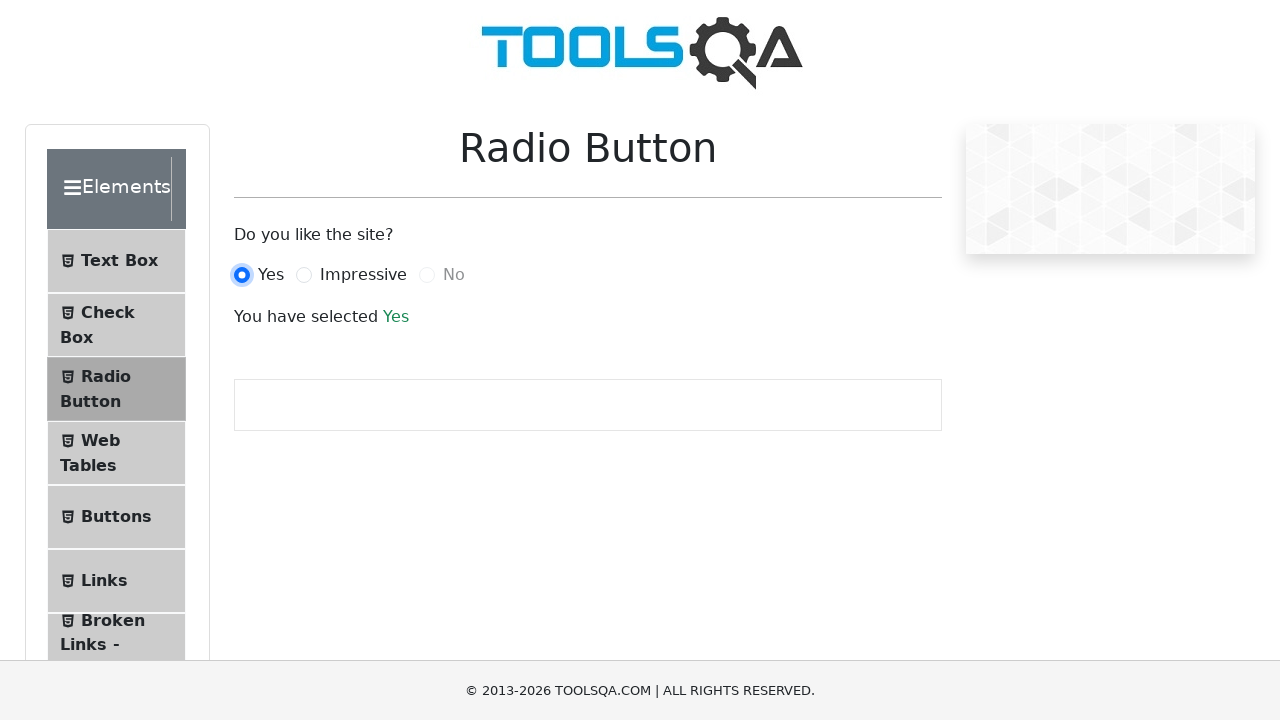